Tests double-click functionality by switching to an iframe and double-clicking on an element within it

Starting URL: http://api.jquery.com/dblclick/

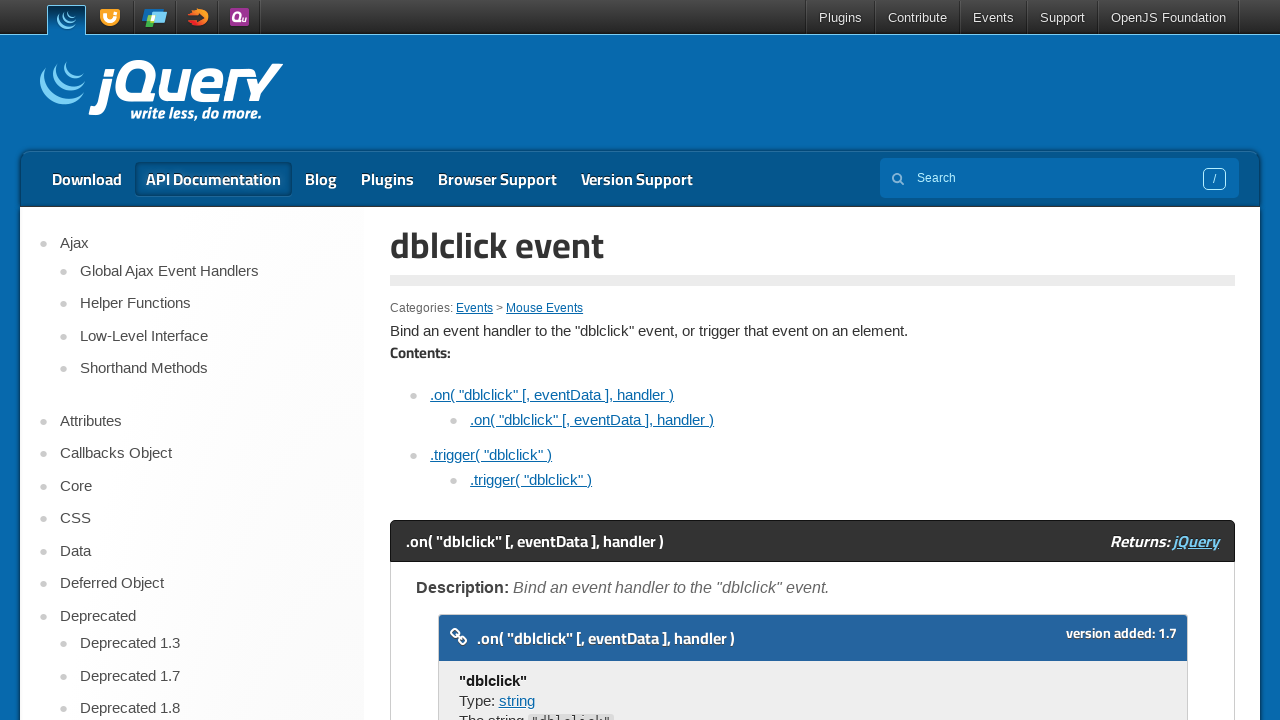

Located the first iframe on the page
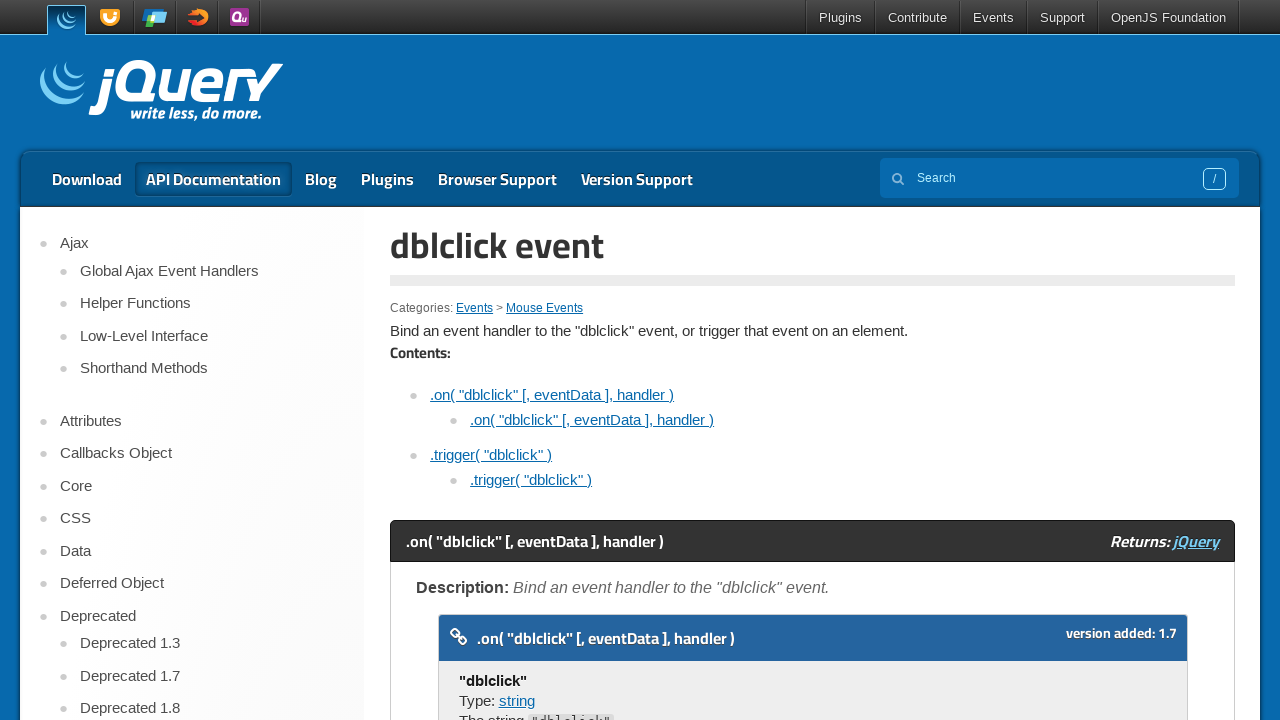

Located target element within the iframe
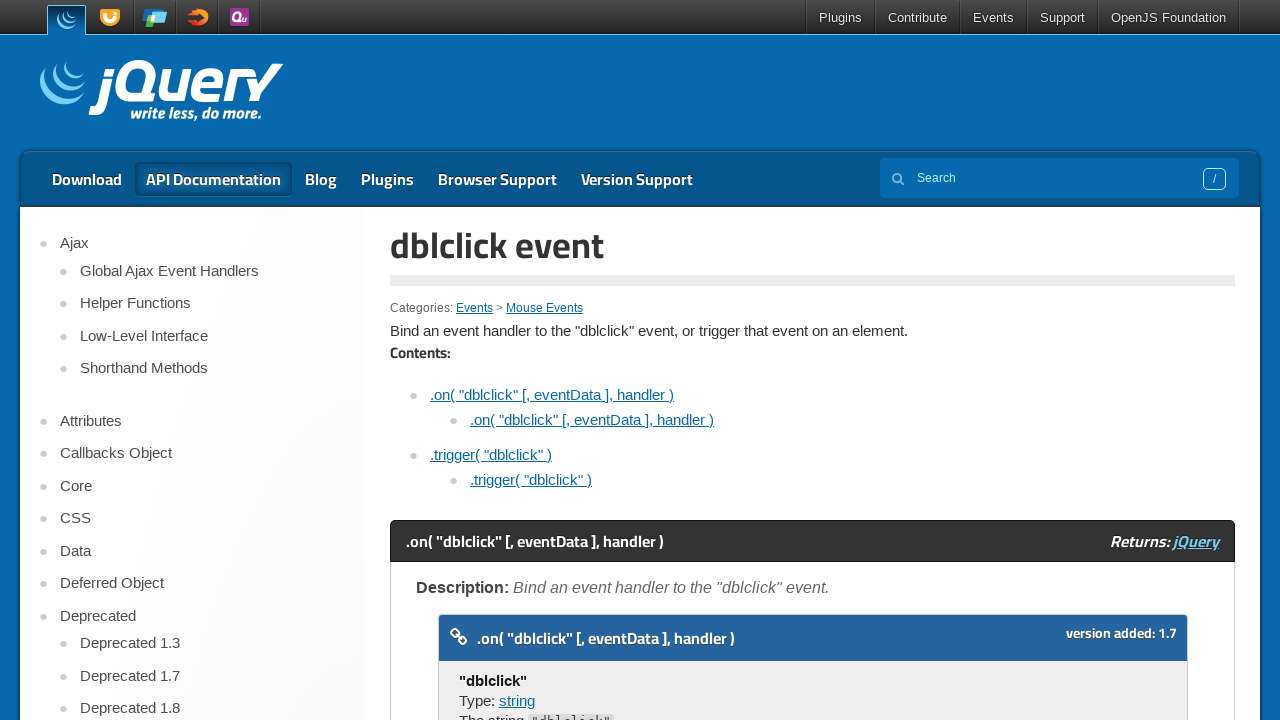

Target element is ready and visible
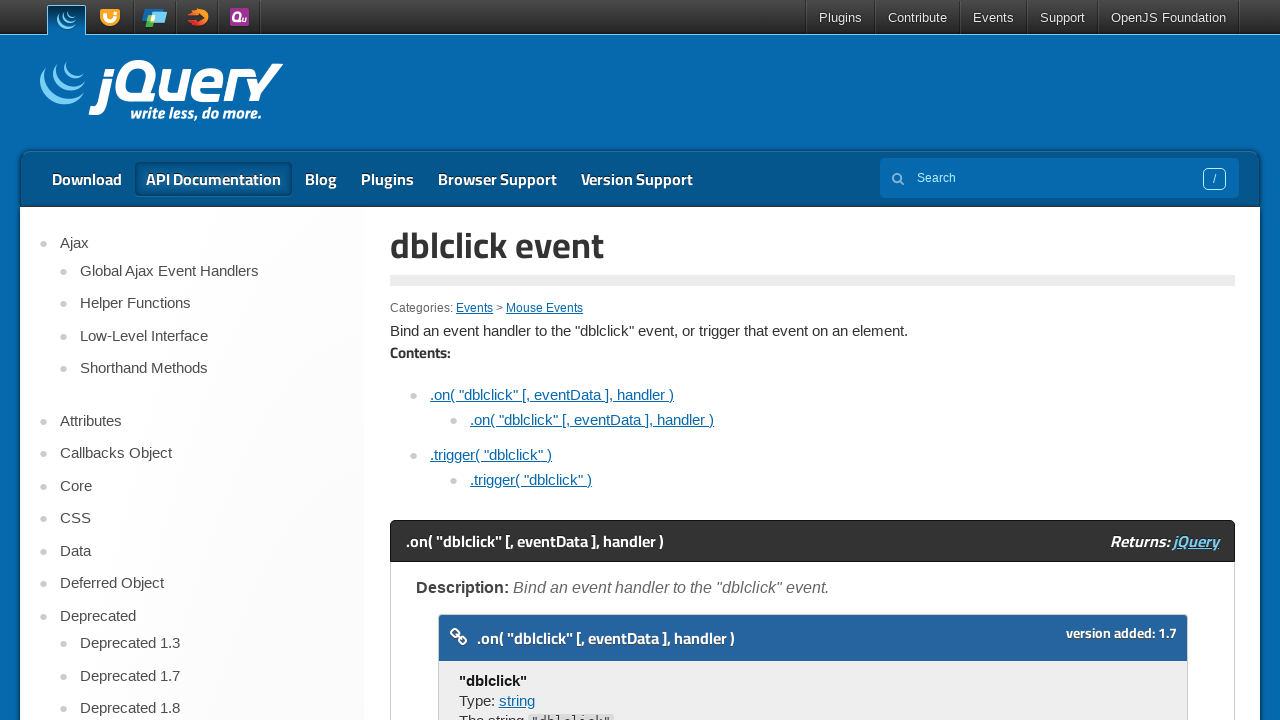

Scrolled target element into view
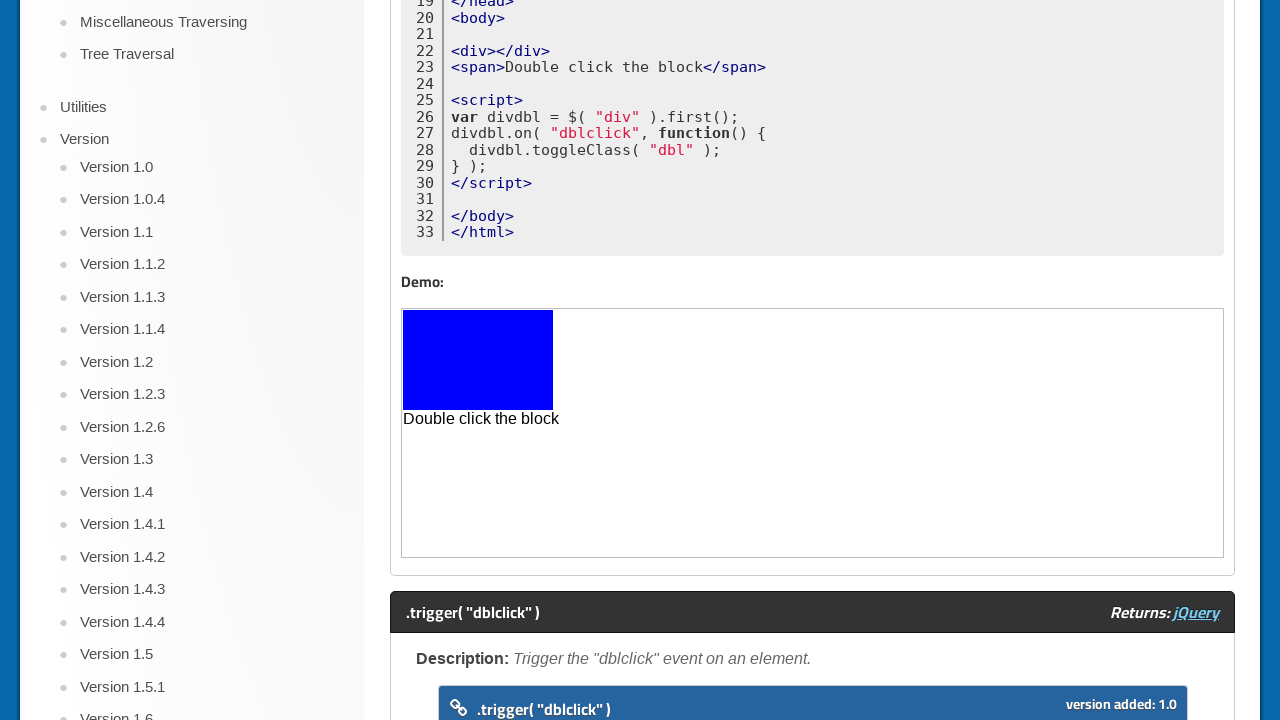

Double-clicked on the target element at (478, 360) on iframe >> nth=0 >> internal:control=enter-frame >> html > body > div
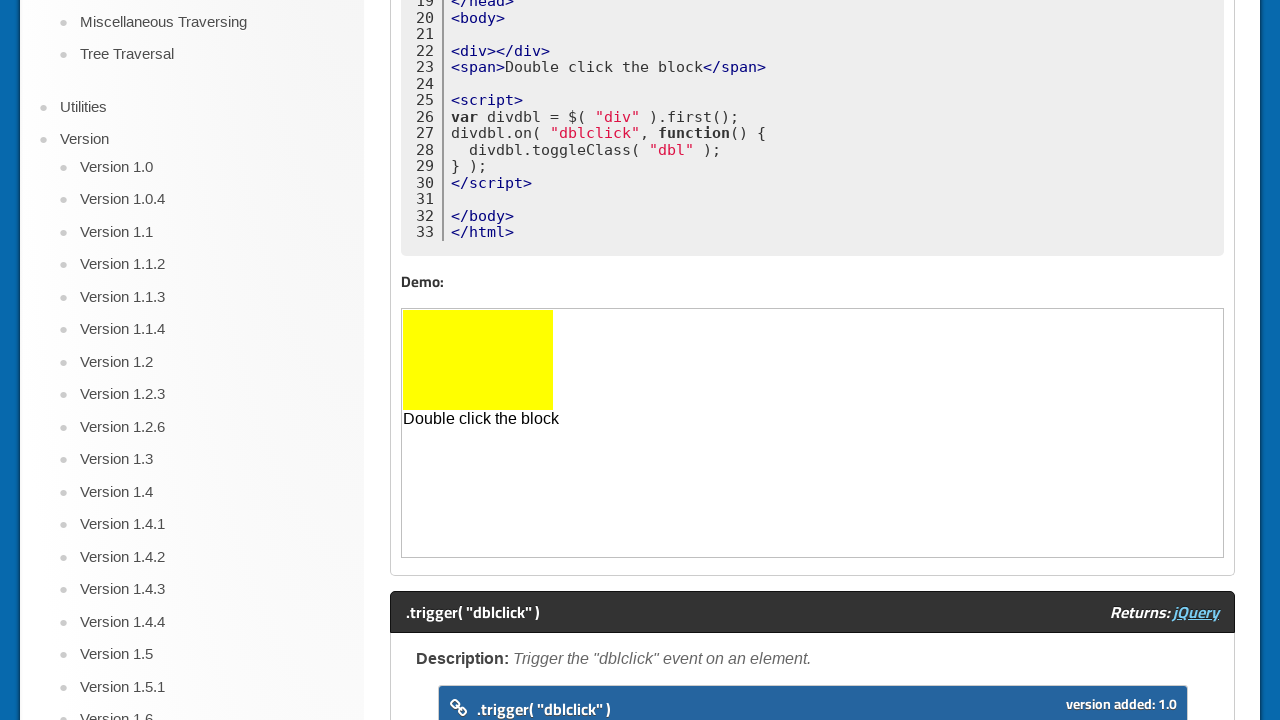

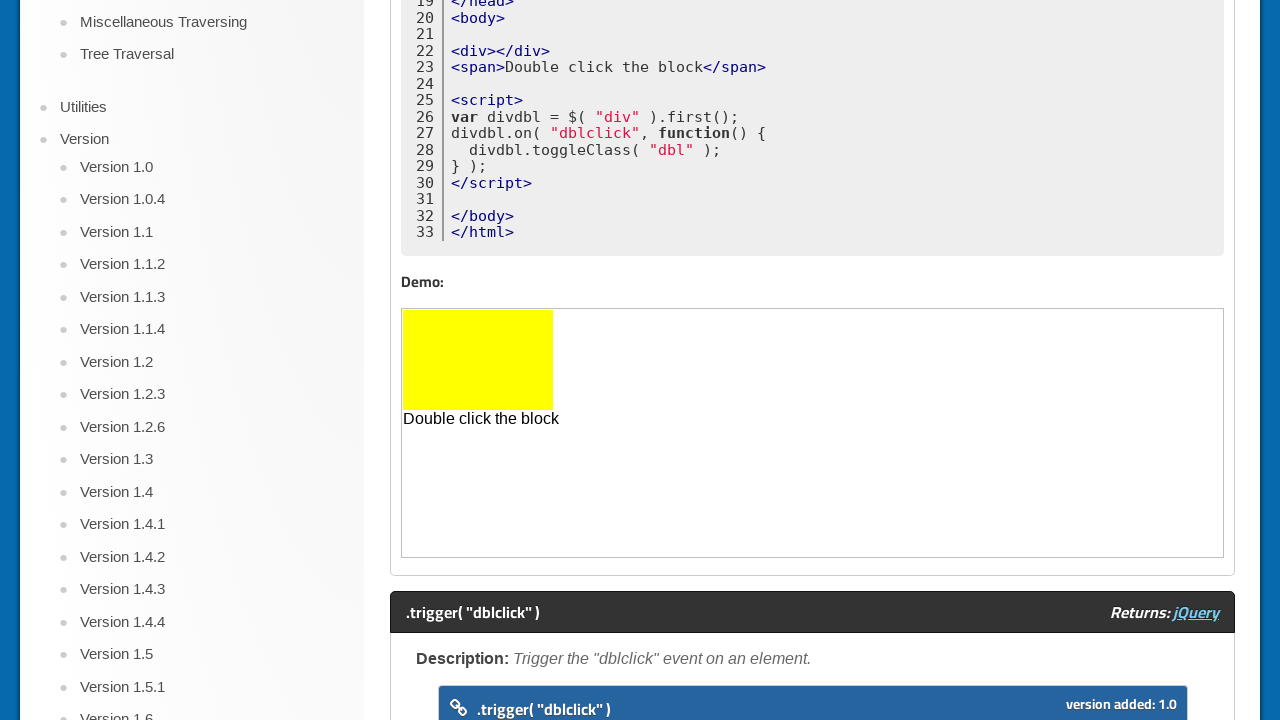